Tests a dynamic pricing page by waiting for a specific price to appear, then solving a math captcha and submitting the answer

Starting URL: https://suninjuly.github.io/explicit_wait2.html

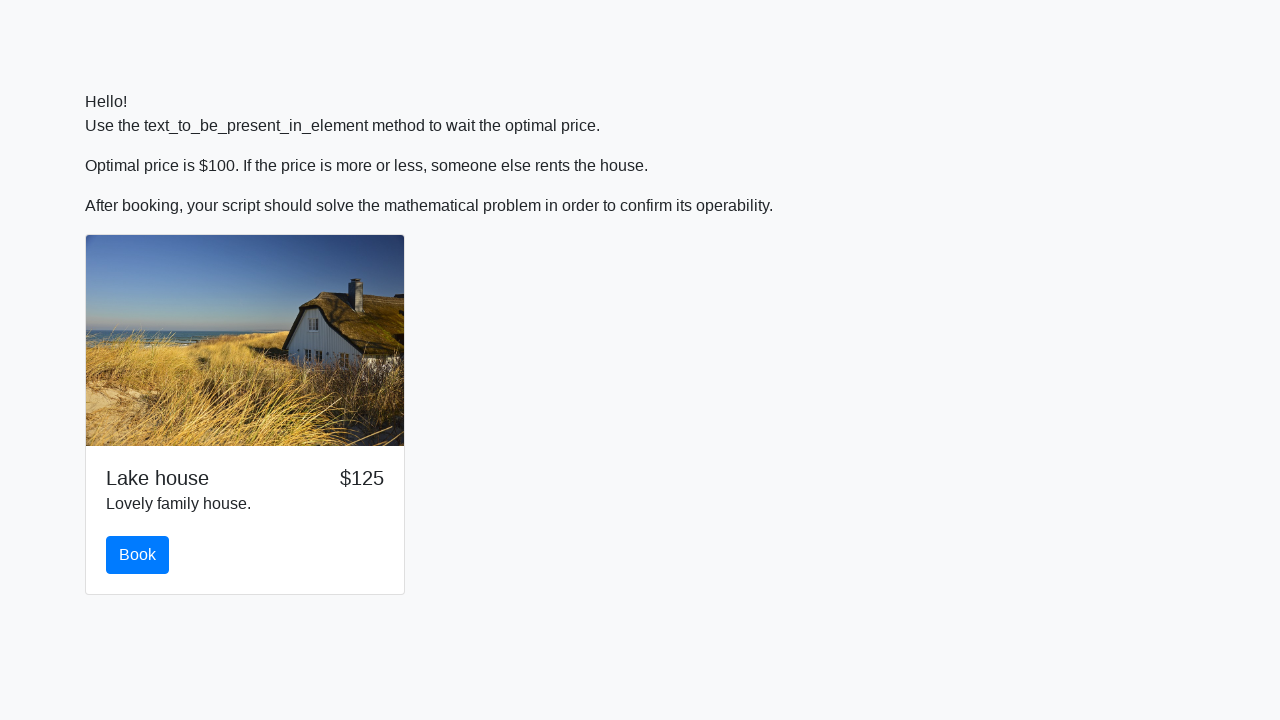

Waited for dynamic price to reach $100
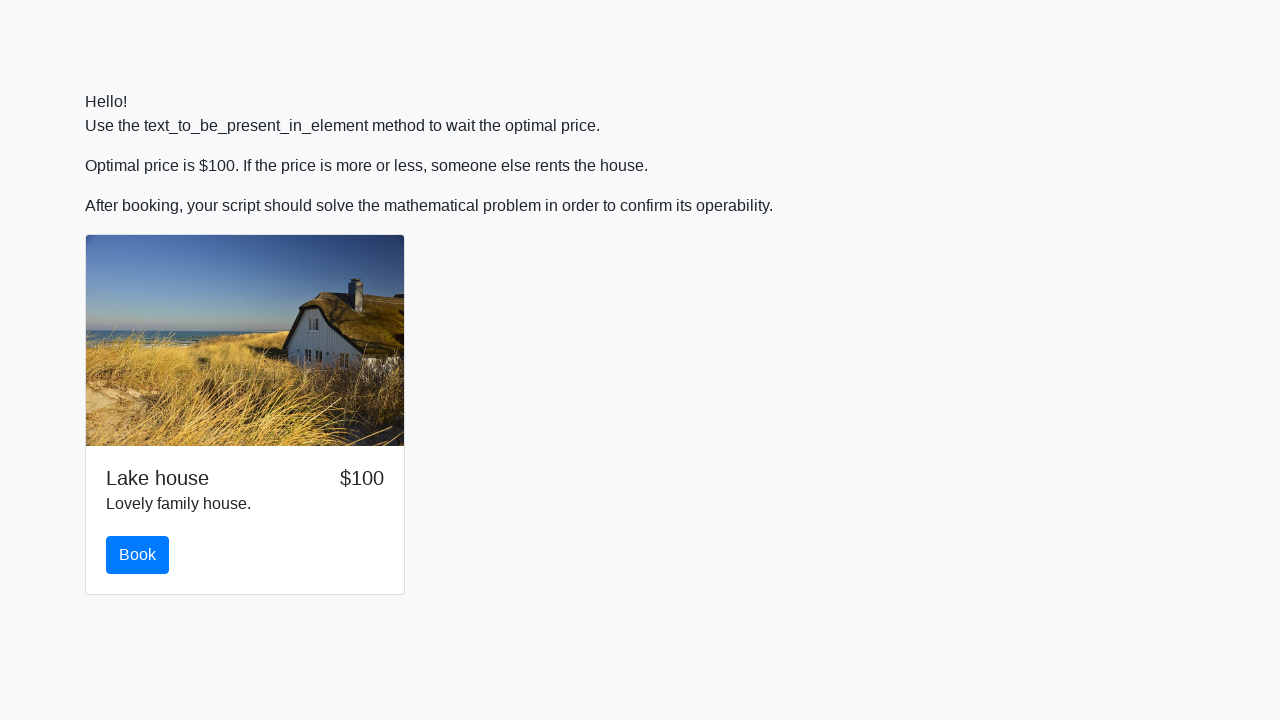

Clicked button after price reached $100 at (138, 555) on button
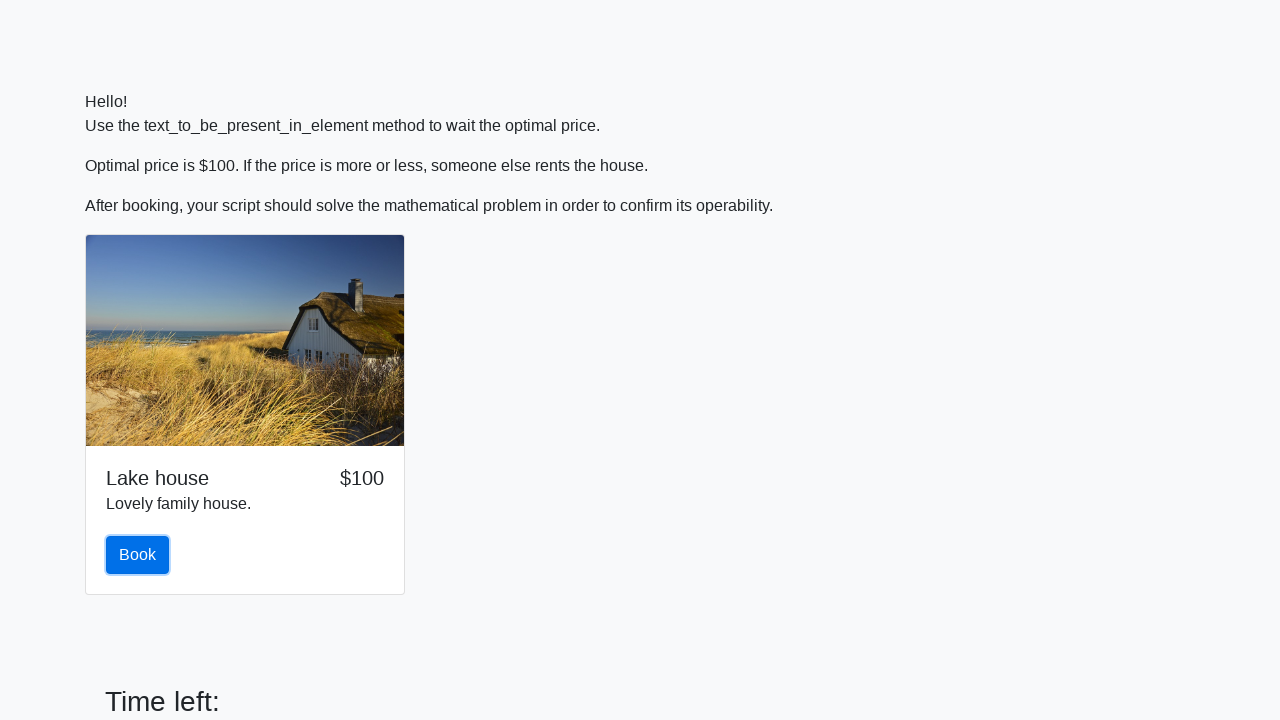

Retrieved input value for calculation: 260
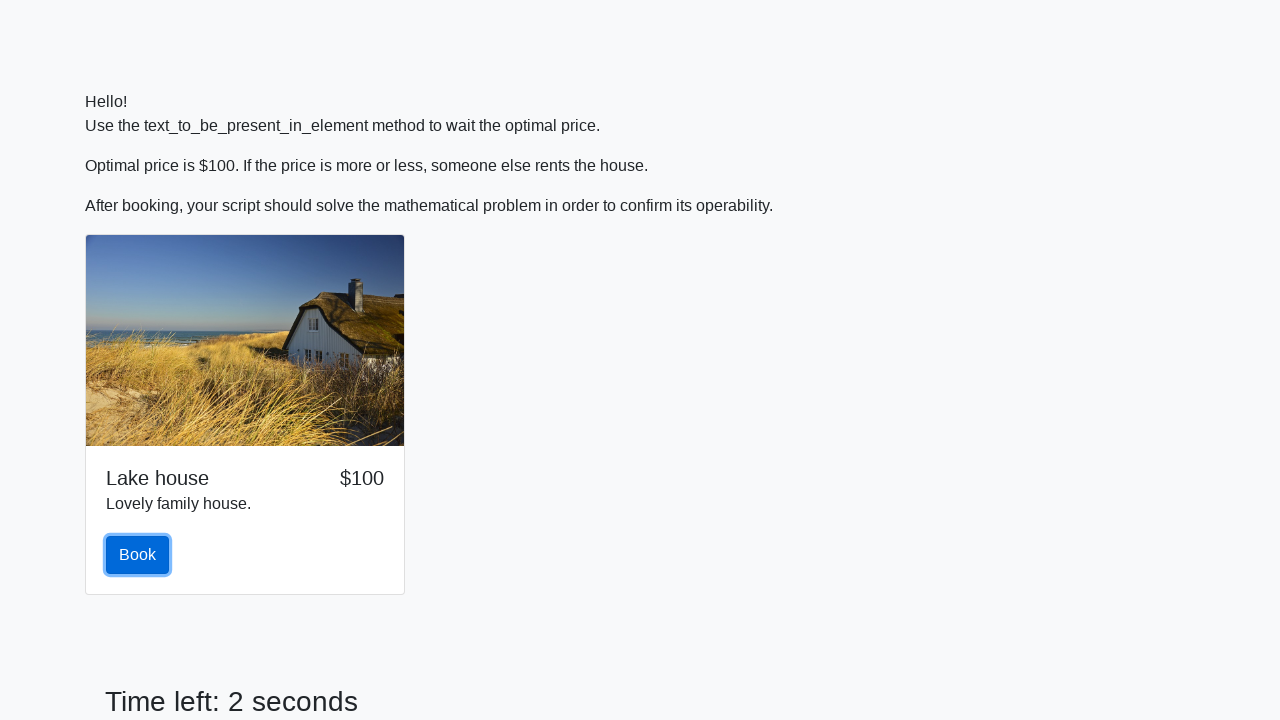

Calculated math captcha answer: 2.103997126076201
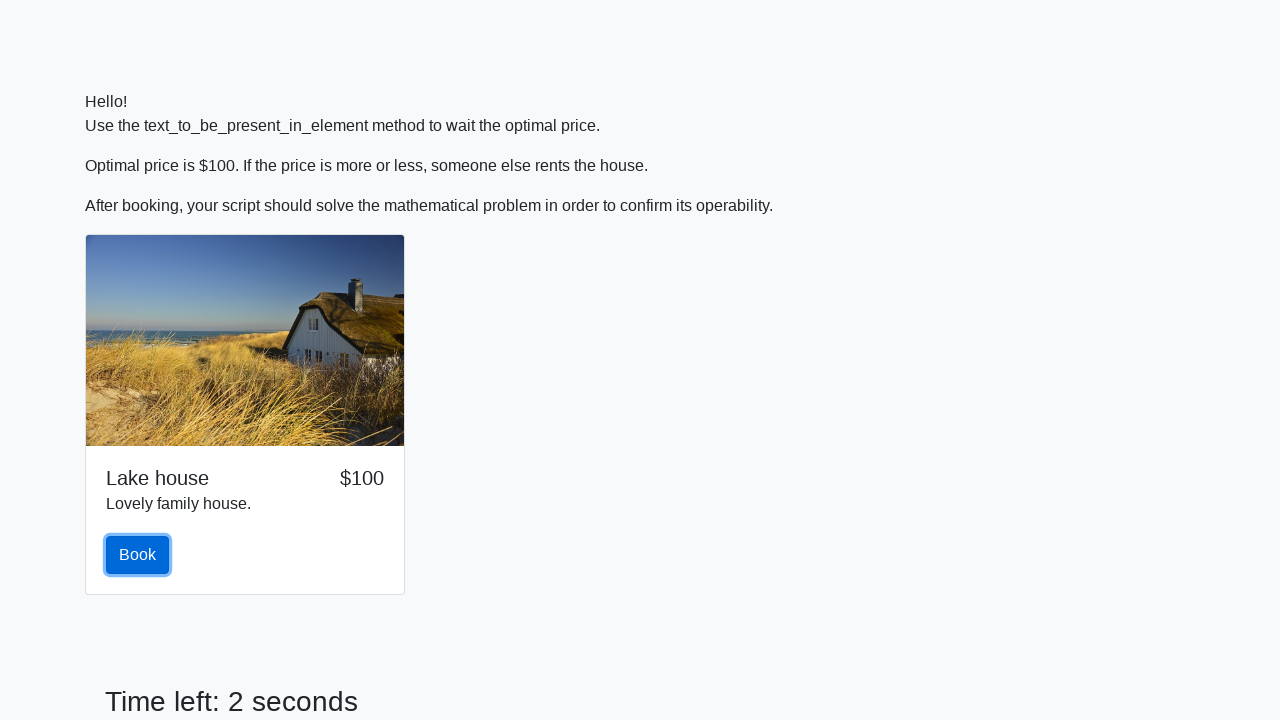

Filled answer field with calculated value on #answer
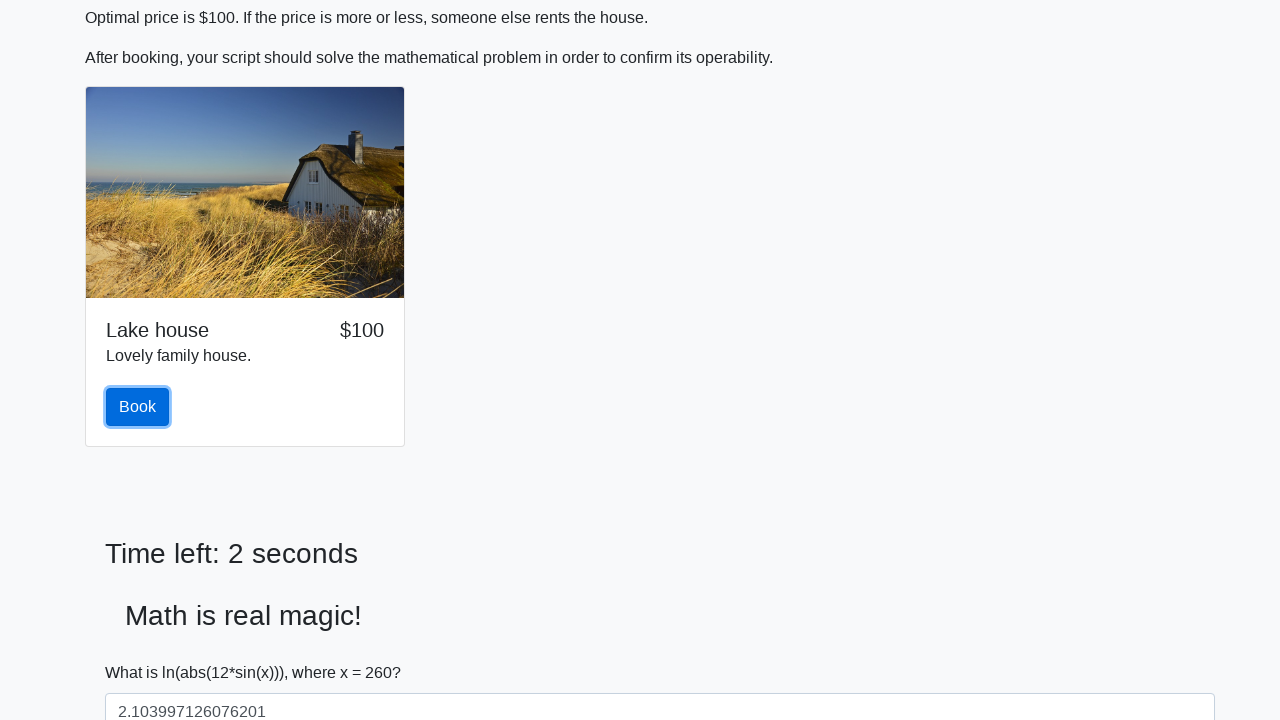

Clicked solve button to submit answer at (143, 651) on #solve
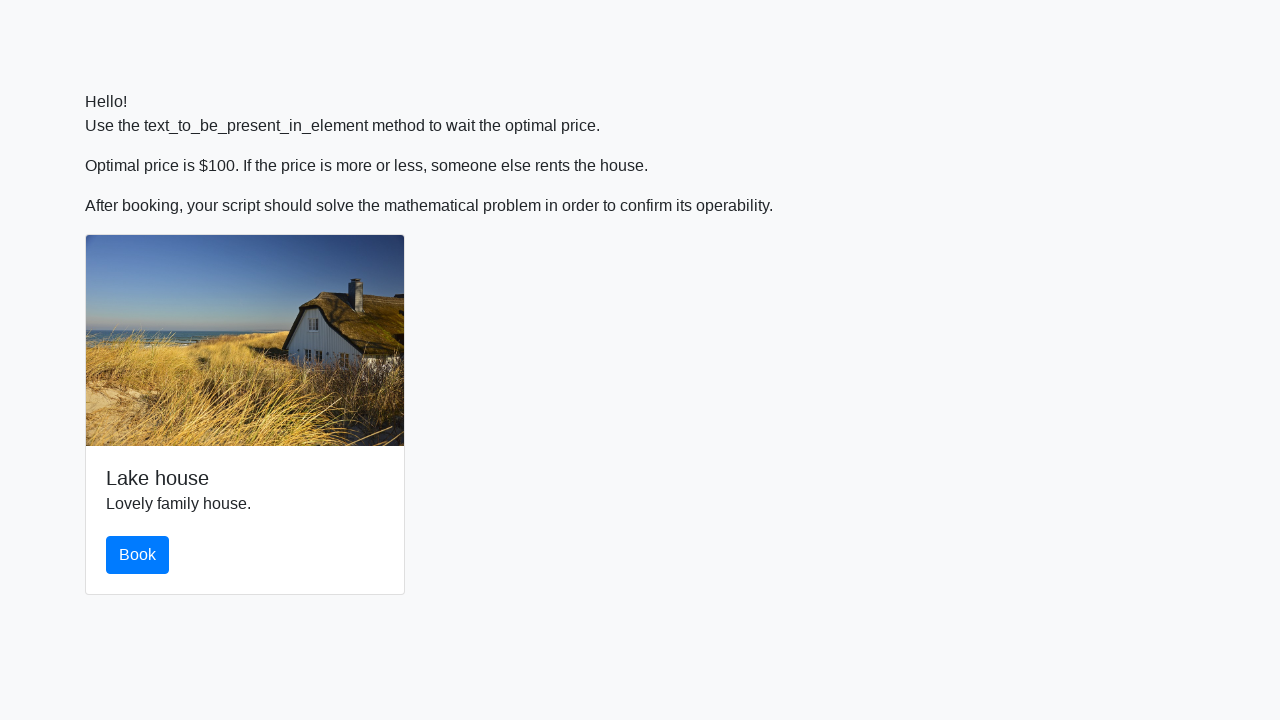

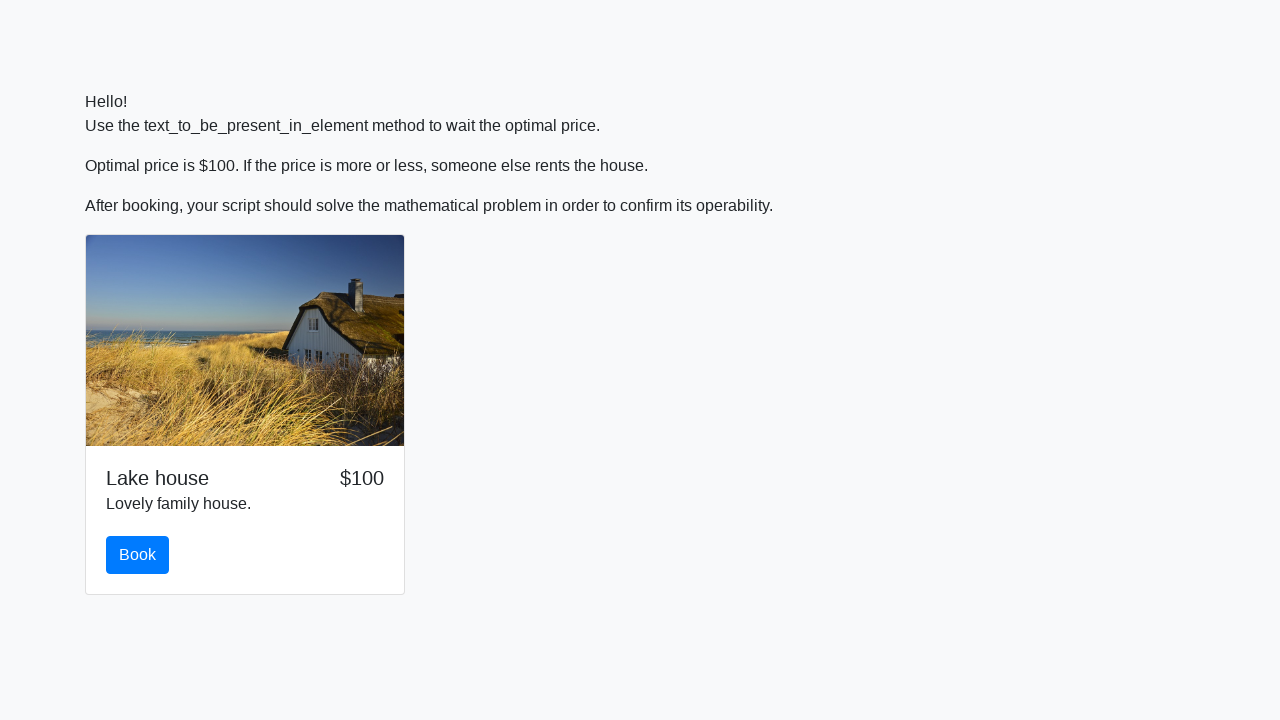